Clicks on the Chapter 9 Data Types link and verifies navigation to the correct page.

Starting URL: https://bonigarcia.dev/selenium-webdriver-java/

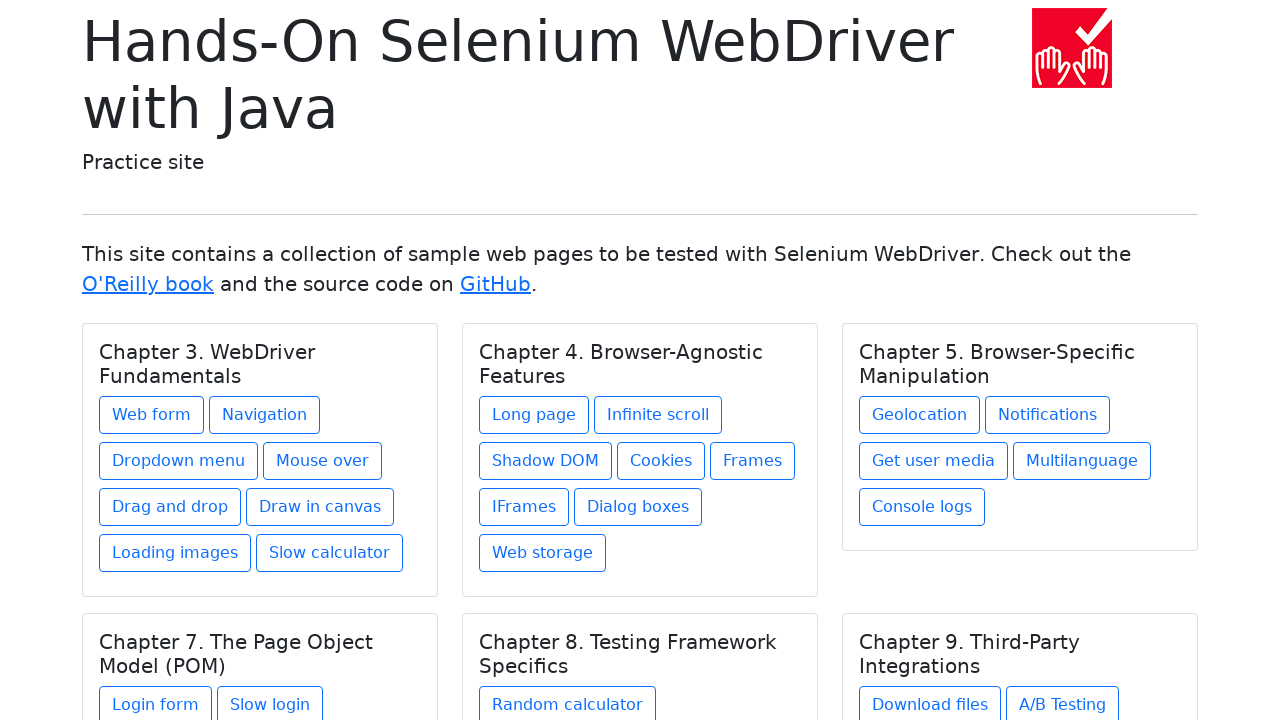

Clicked on Chapter 9 Data Types link at (915, 612) on xpath=//h5[text() = 'Chapter 9. Third-Party Integrations']/../a[contains(@href, 
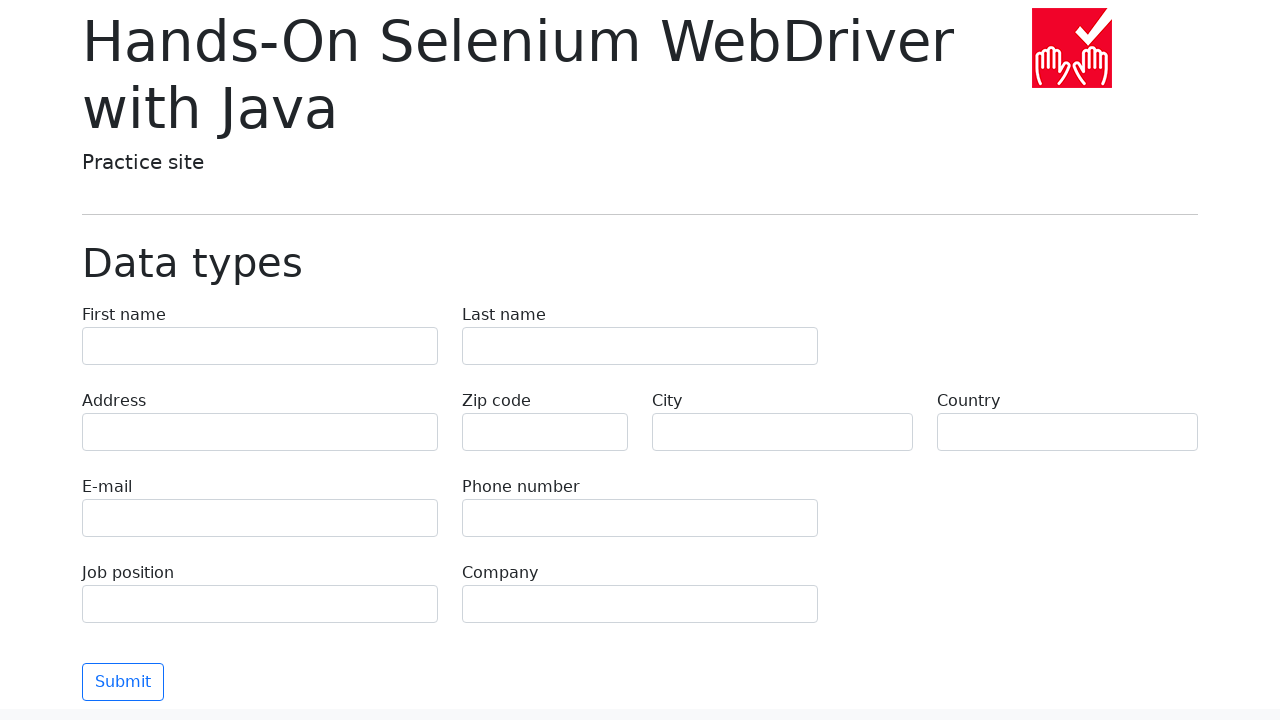

Data Types page loaded and .display-6 selector appeared
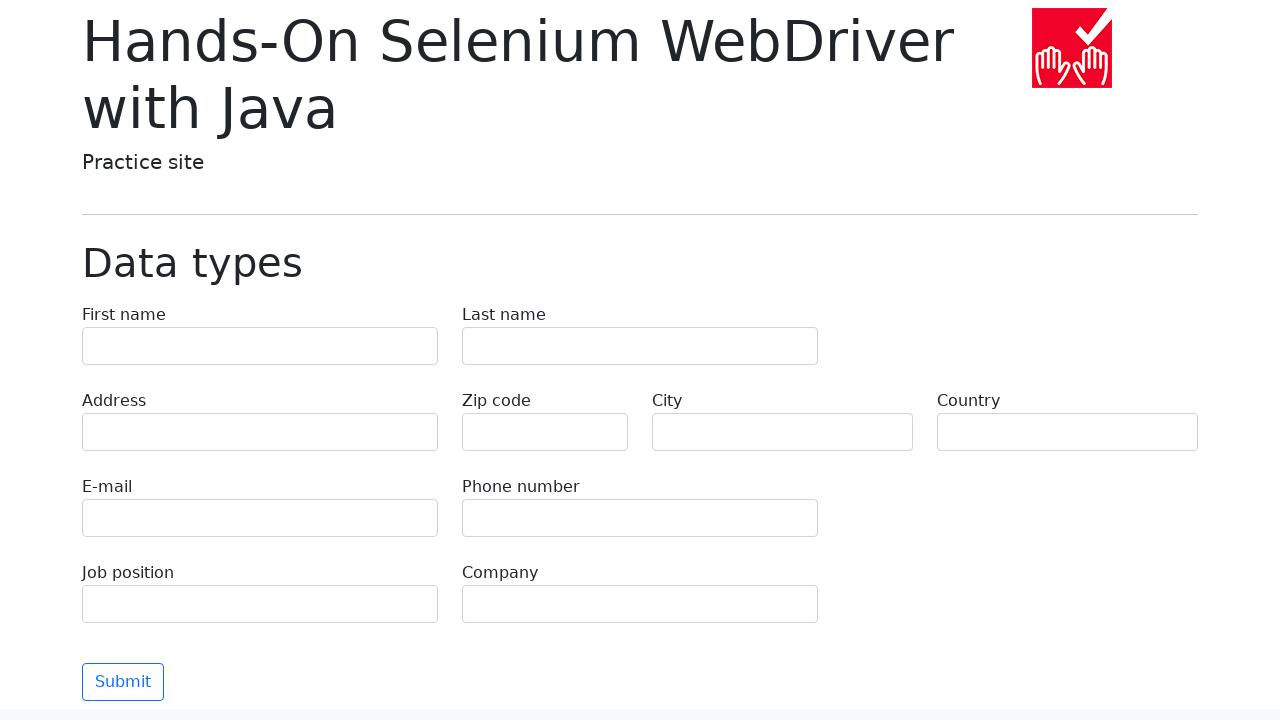

Verified page title is 'Hands-On Selenium WebDriver with Java'
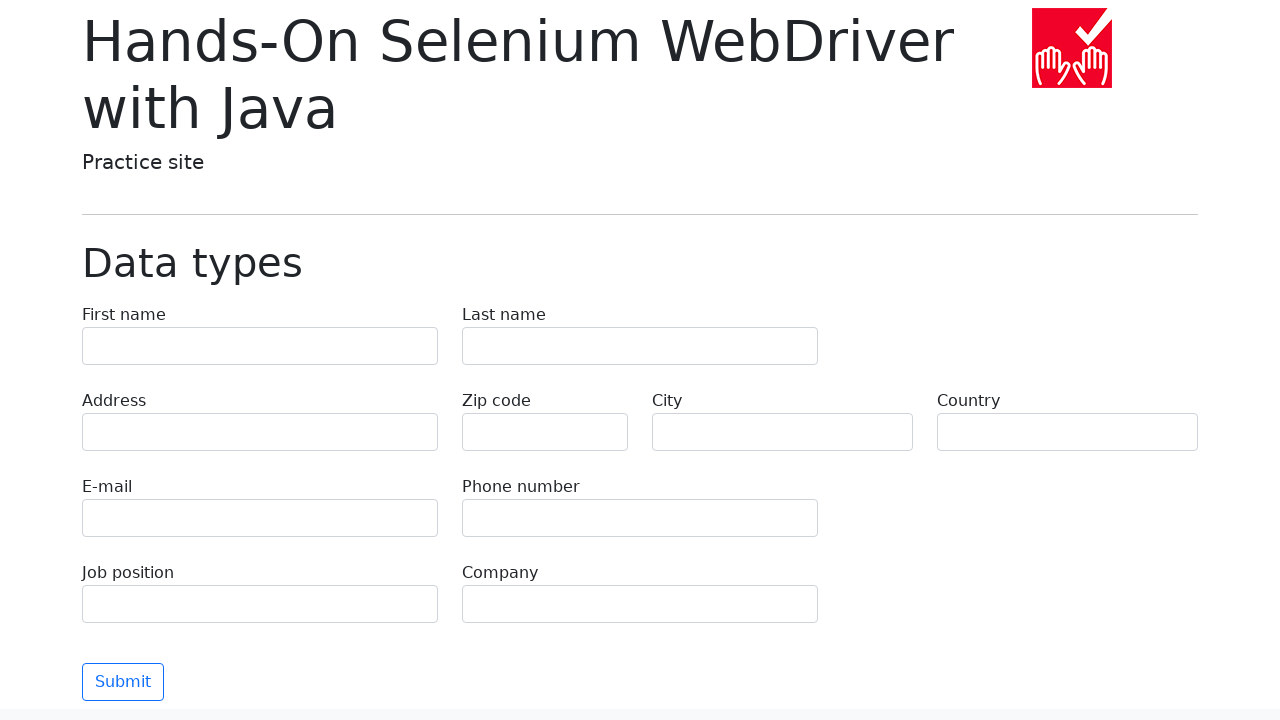

Verified page heading text is 'Data types'
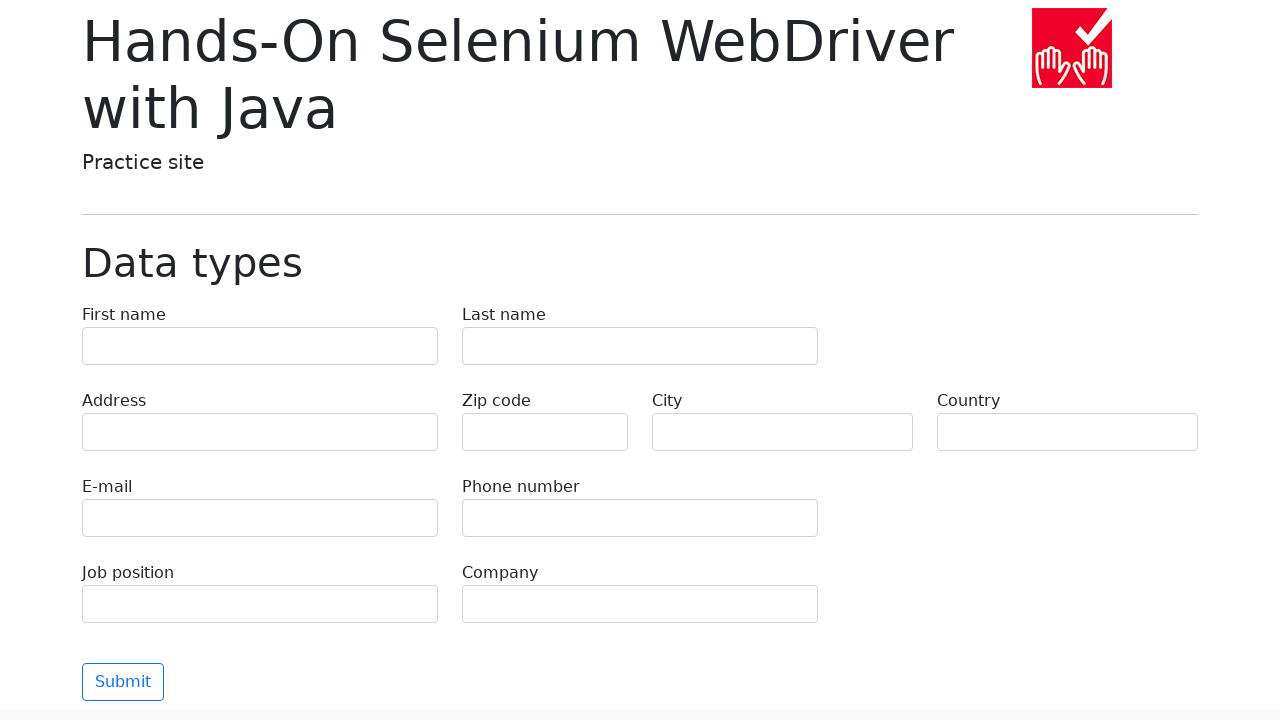

Verified current URL is 'https://bonigarcia.dev/selenium-webdriver-java/data-types.html'
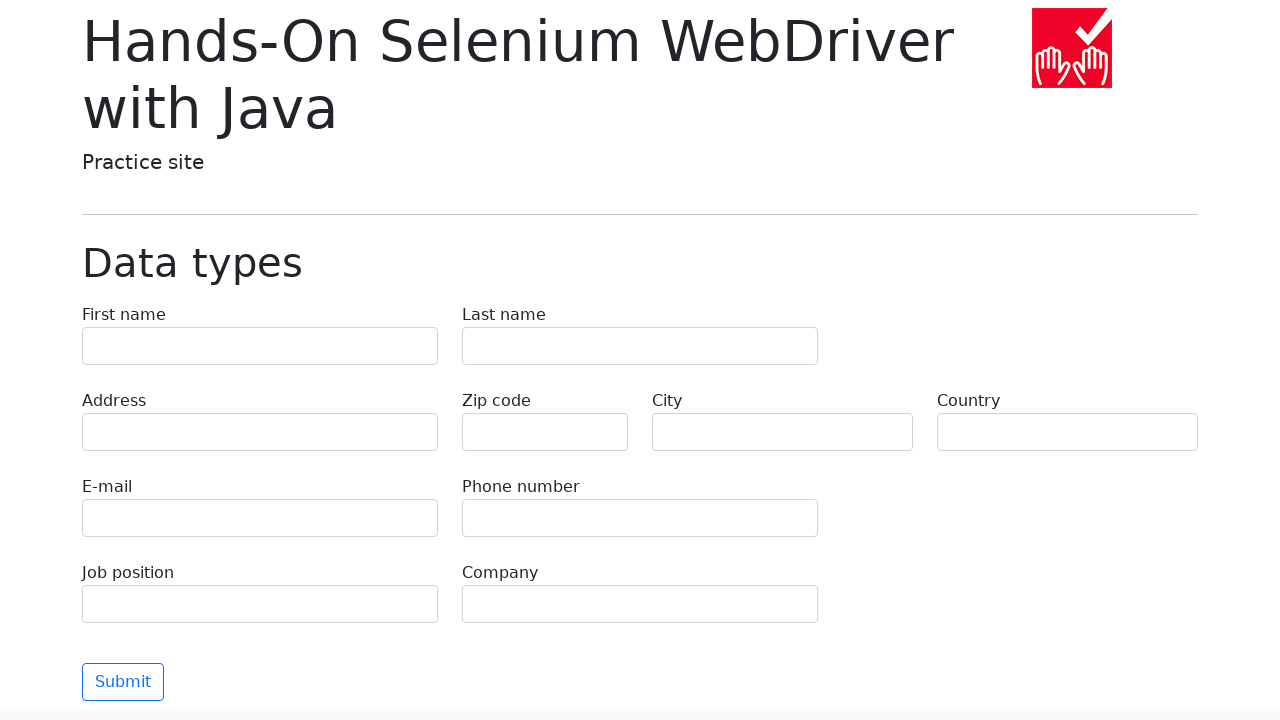

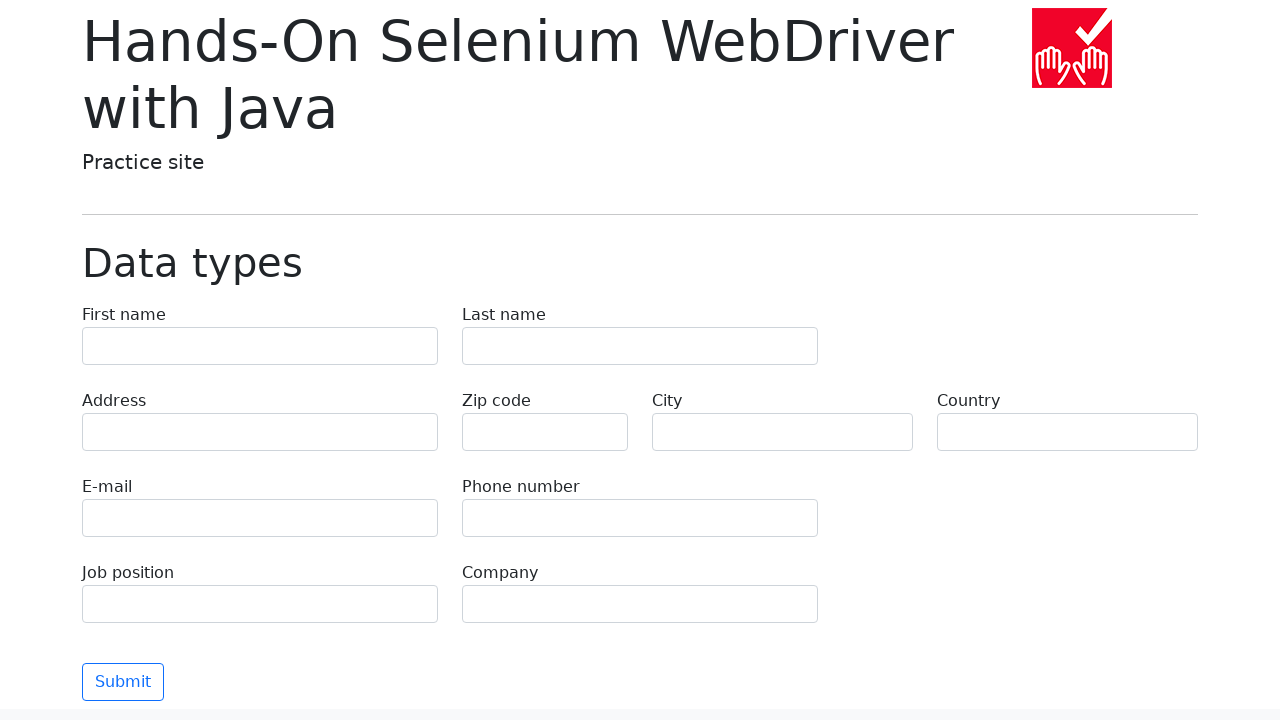